Navigates to Timeweb Cloud hosting service homepage and waits for the page to load

Starting URL: https://www.timeweb.cloud

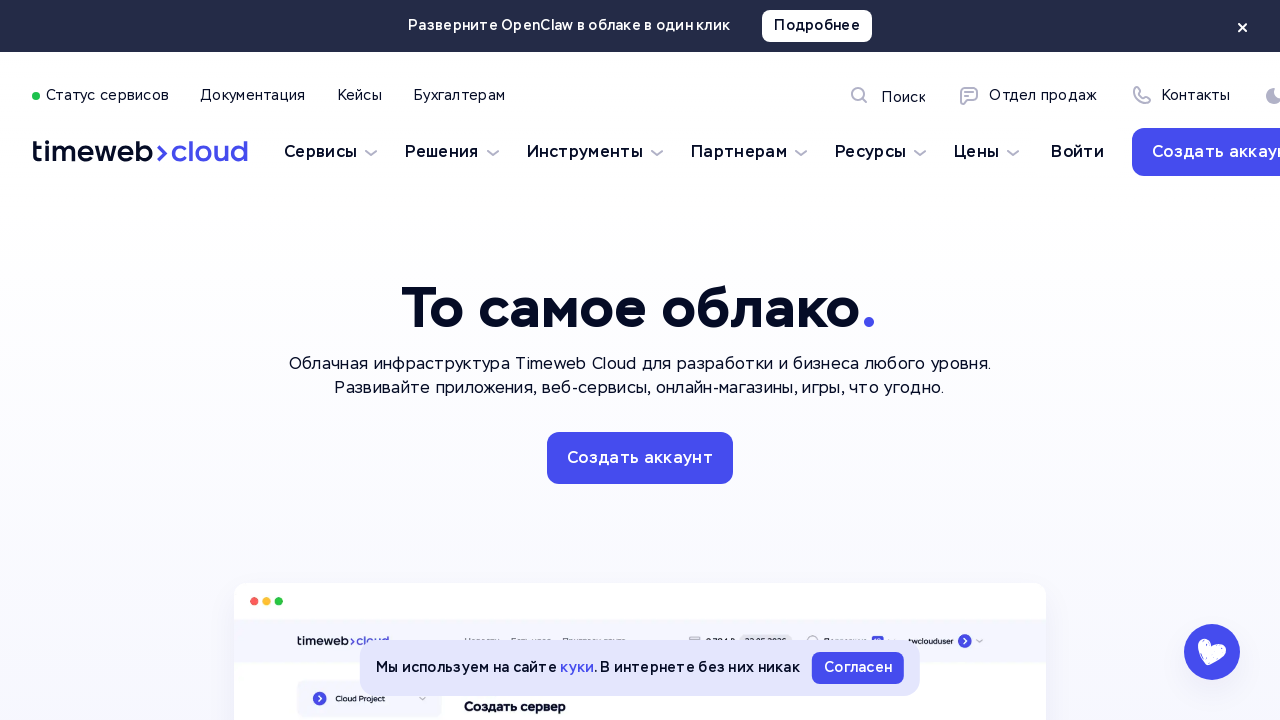

Navigated to Timeweb Cloud homepage
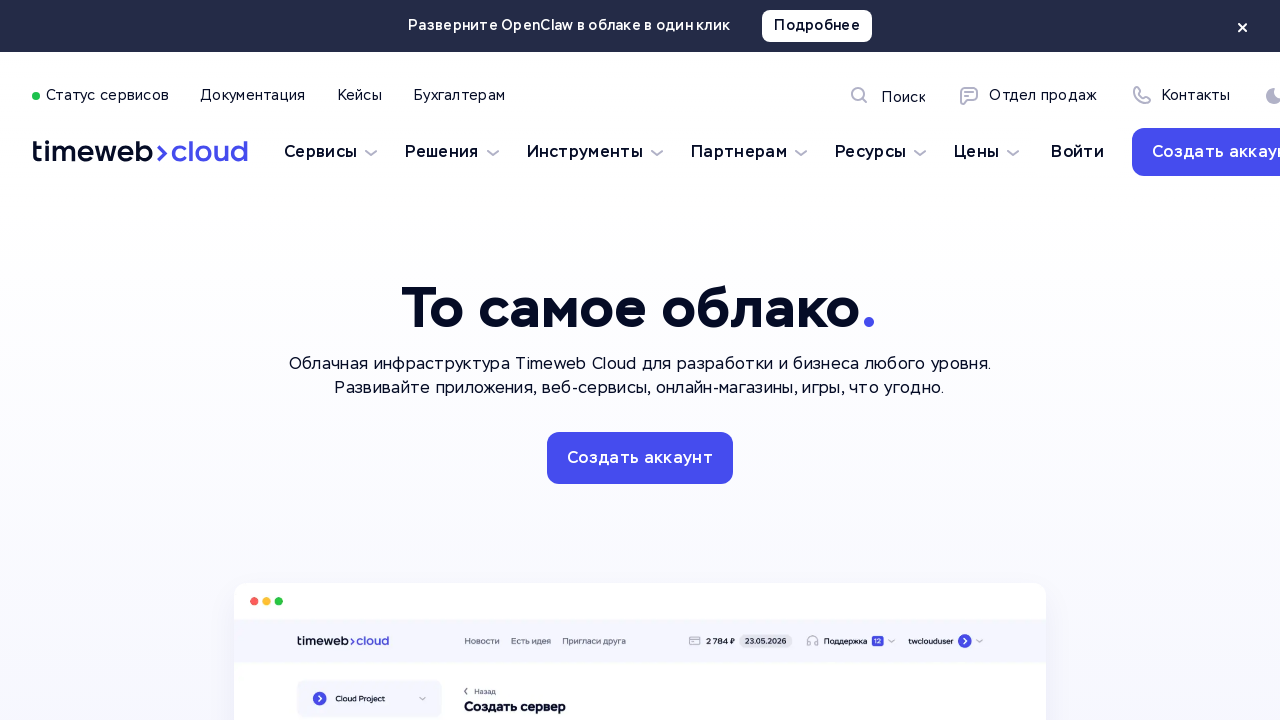

Waited for page to load (networkidle state reached)
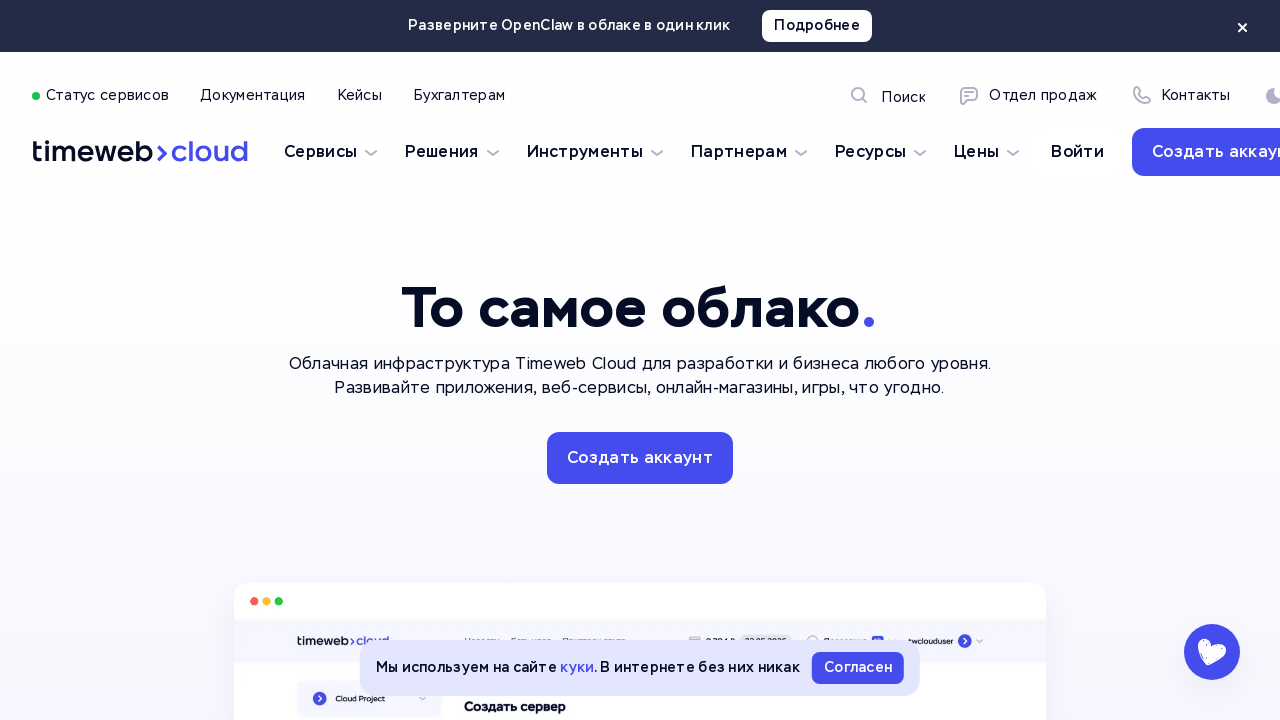

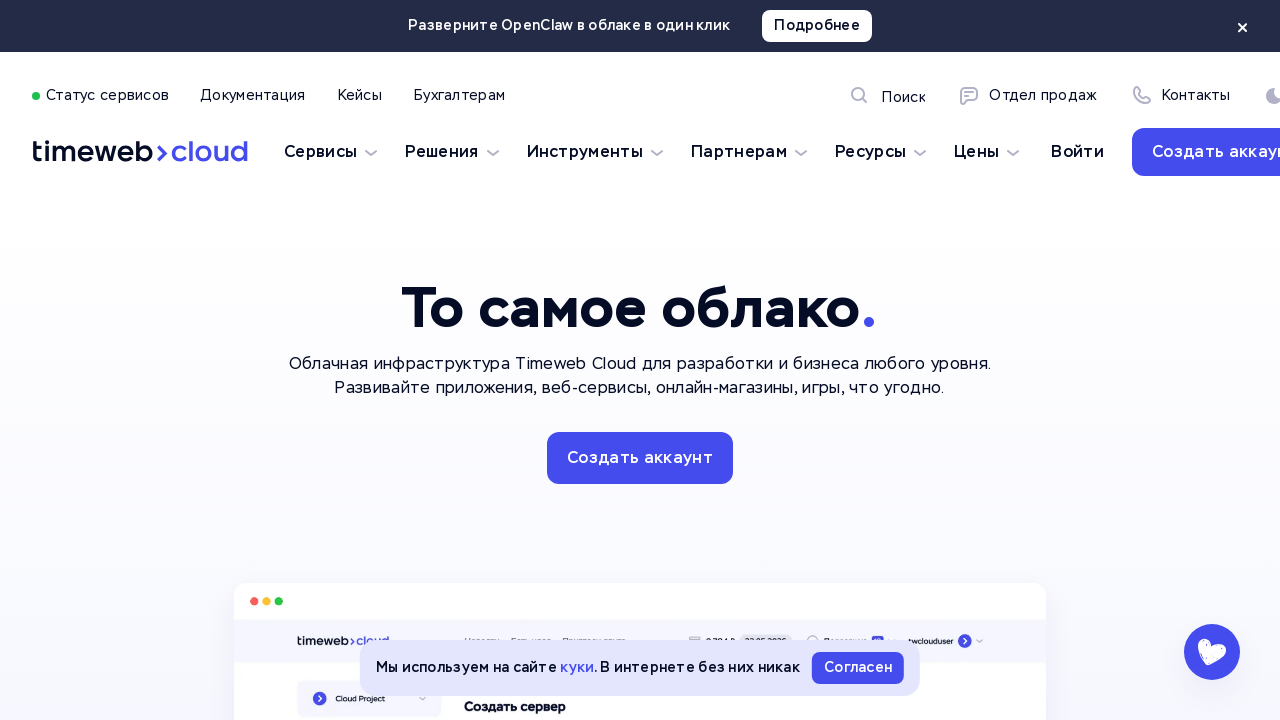